Tests filtering to display only active (incomplete) todo items

Starting URL: https://demo.playwright.dev/todomvc

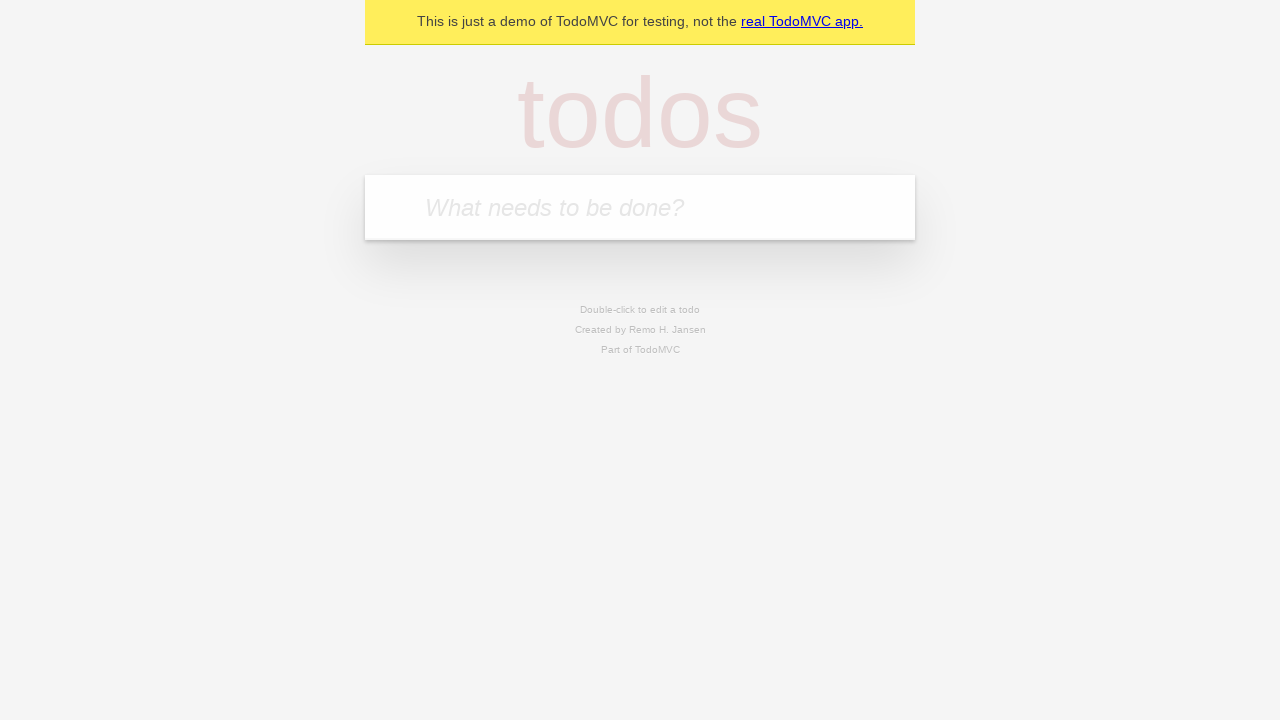

Filled todo input with 'buy some cheese' on internal:attr=[placeholder="What needs to be done?"i]
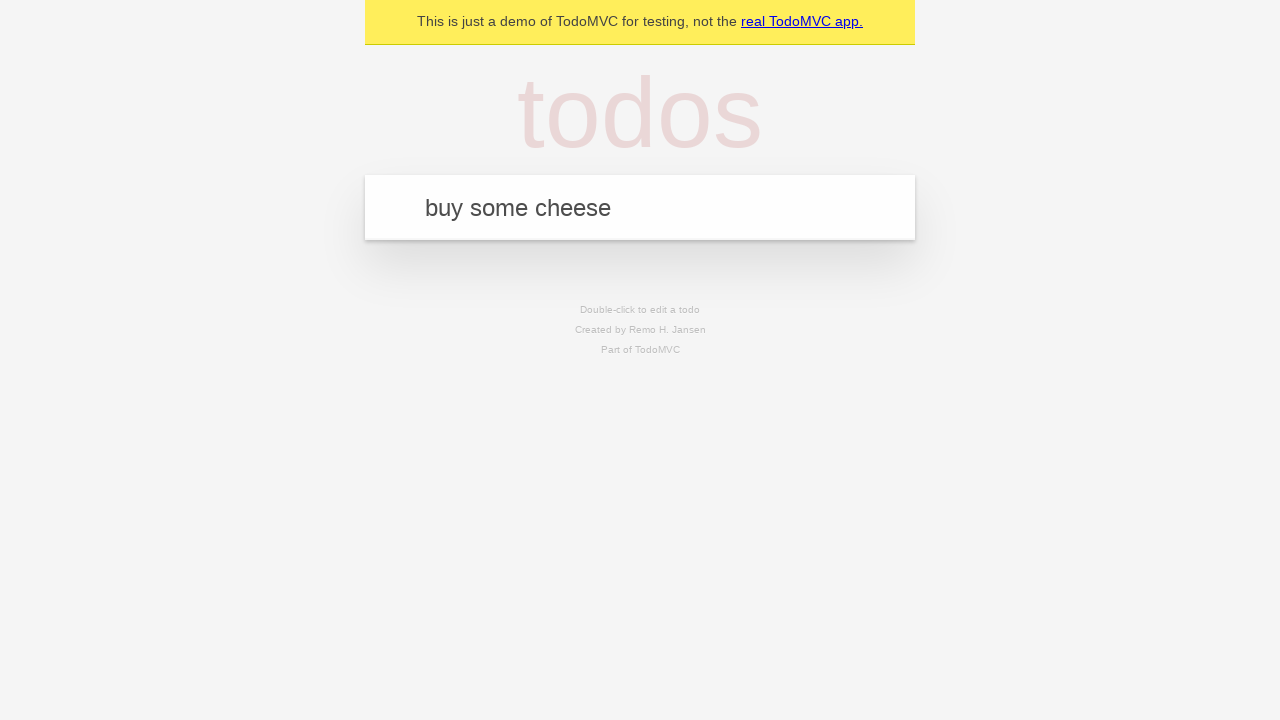

Pressed Enter to add first todo item on internal:attr=[placeholder="What needs to be done?"i]
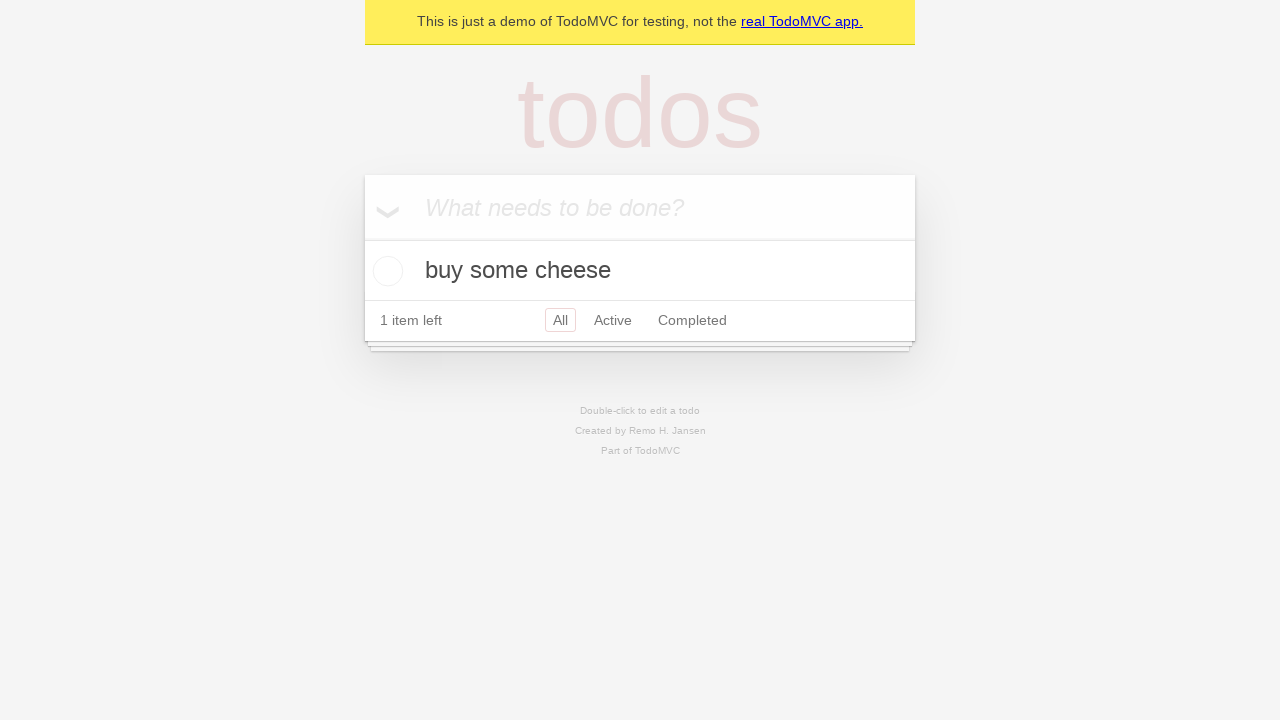

Filled todo input with 'feed the cat' on internal:attr=[placeholder="What needs to be done?"i]
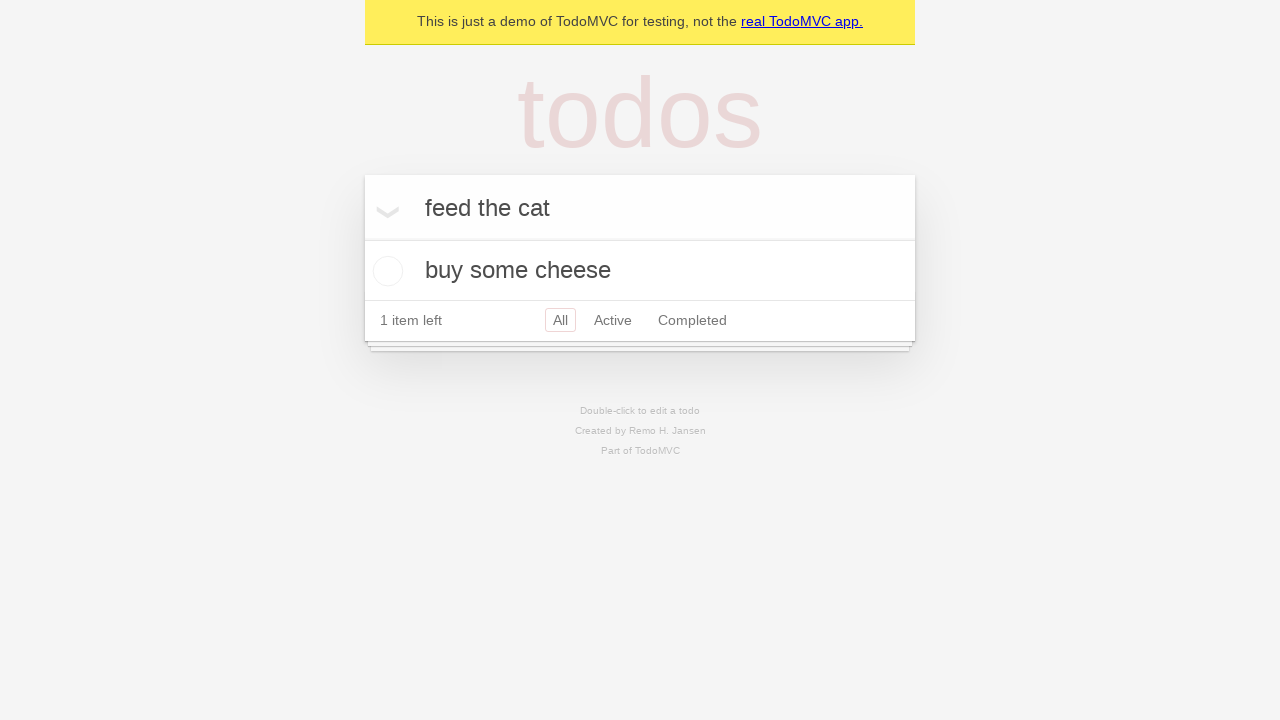

Pressed Enter to add second todo item on internal:attr=[placeholder="What needs to be done?"i]
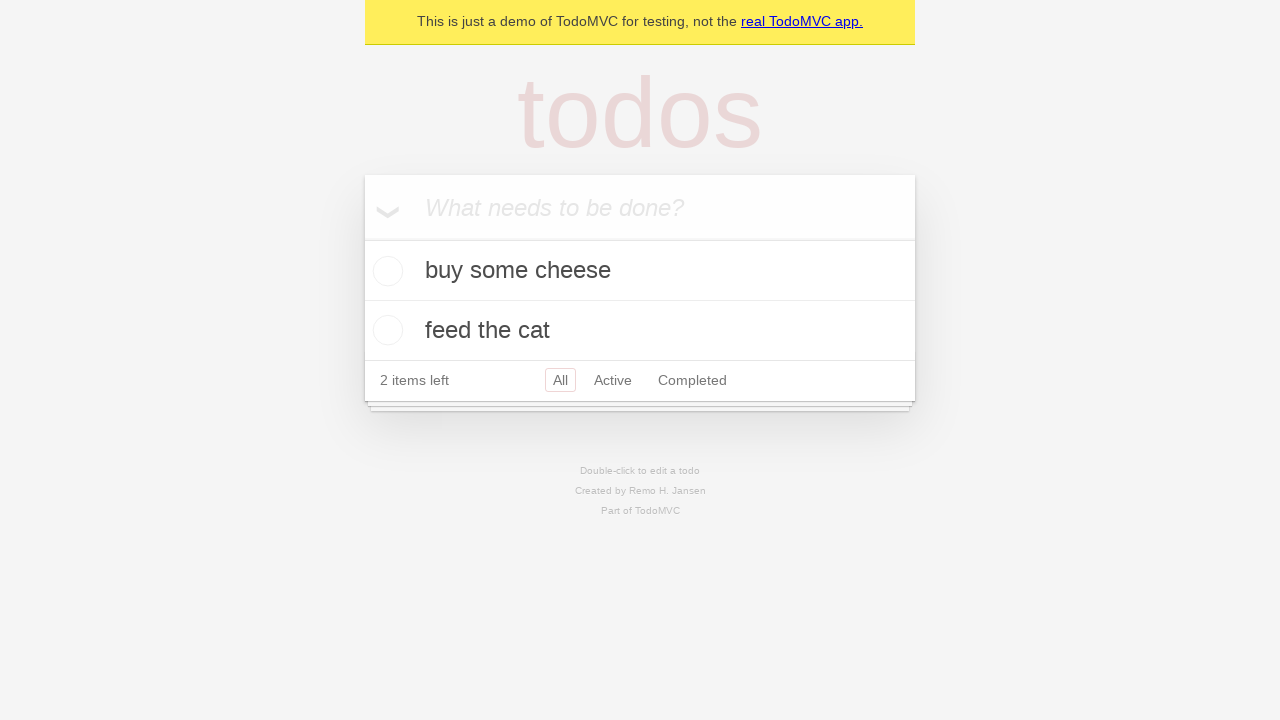

Filled todo input with 'book a doctors appointment' on internal:attr=[placeholder="What needs to be done?"i]
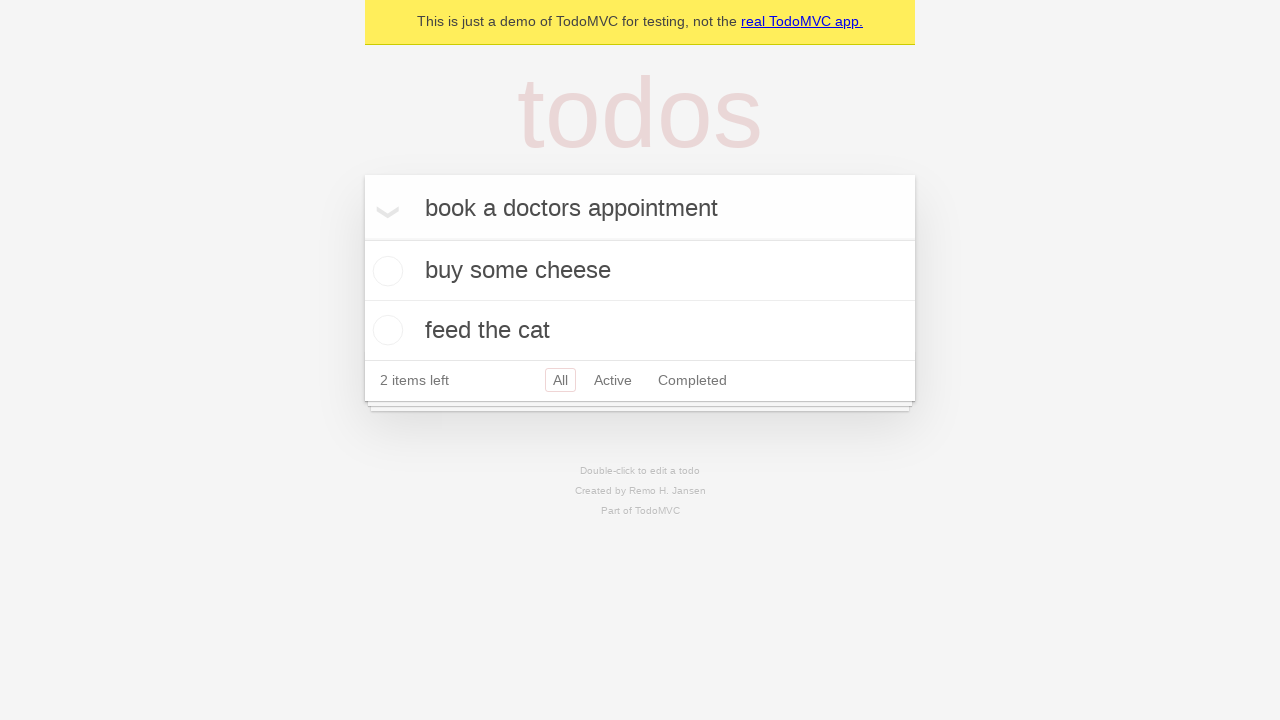

Pressed Enter to add third todo item on internal:attr=[placeholder="What needs to be done?"i]
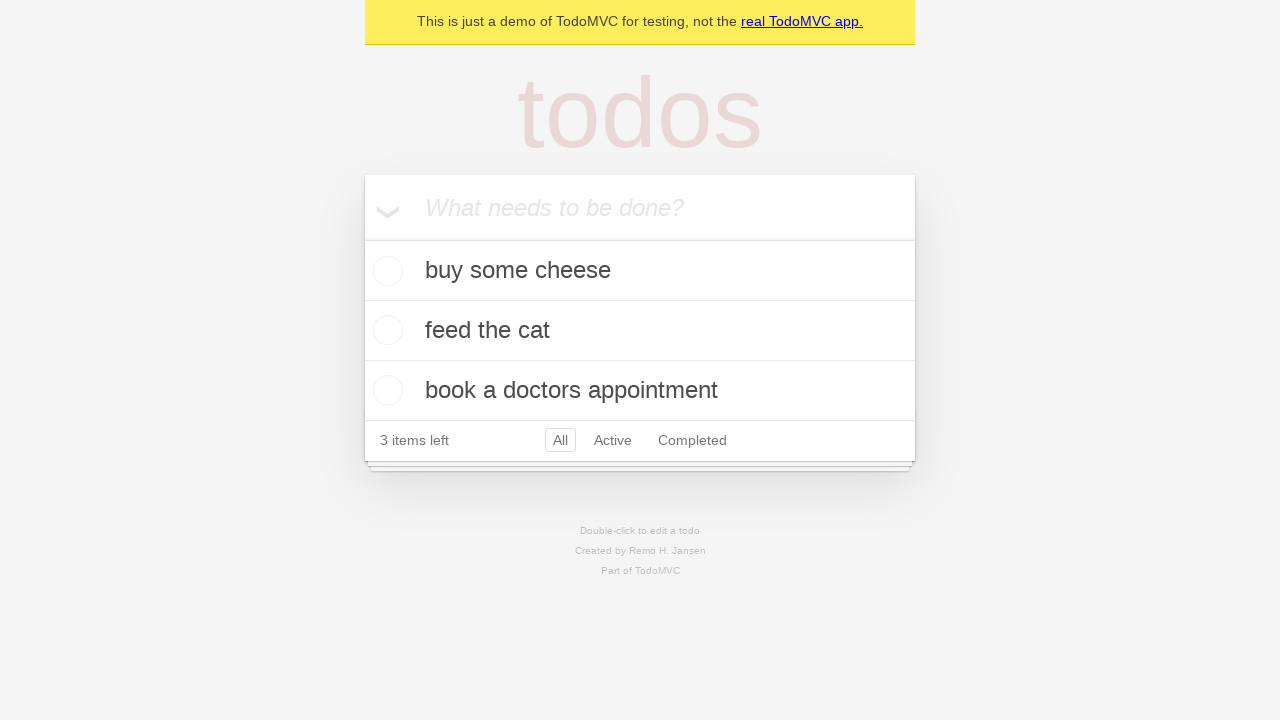

Checked the second todo item to mark it as complete at (385, 330) on internal:testid=[data-testid="todo-item"s] >> nth=1 >> internal:role=checkbox
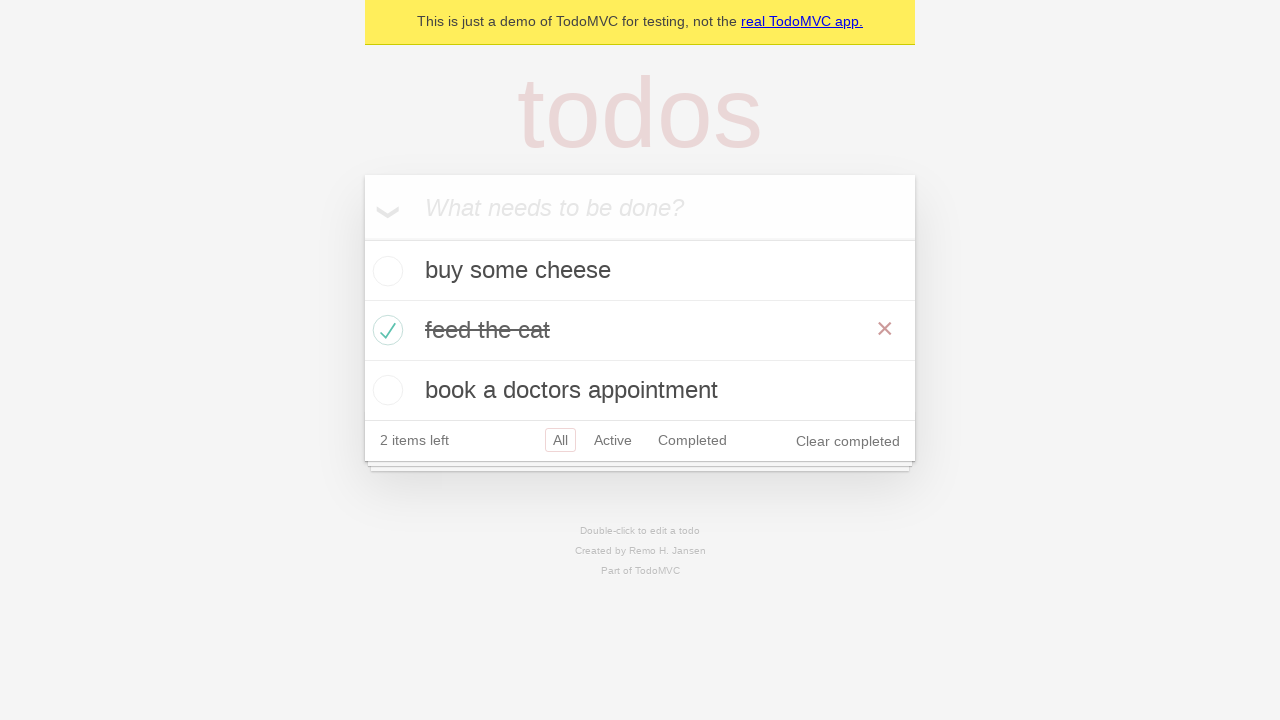

Clicked Active filter to display only incomplete items at (613, 440) on internal:role=link[name="Active"i]
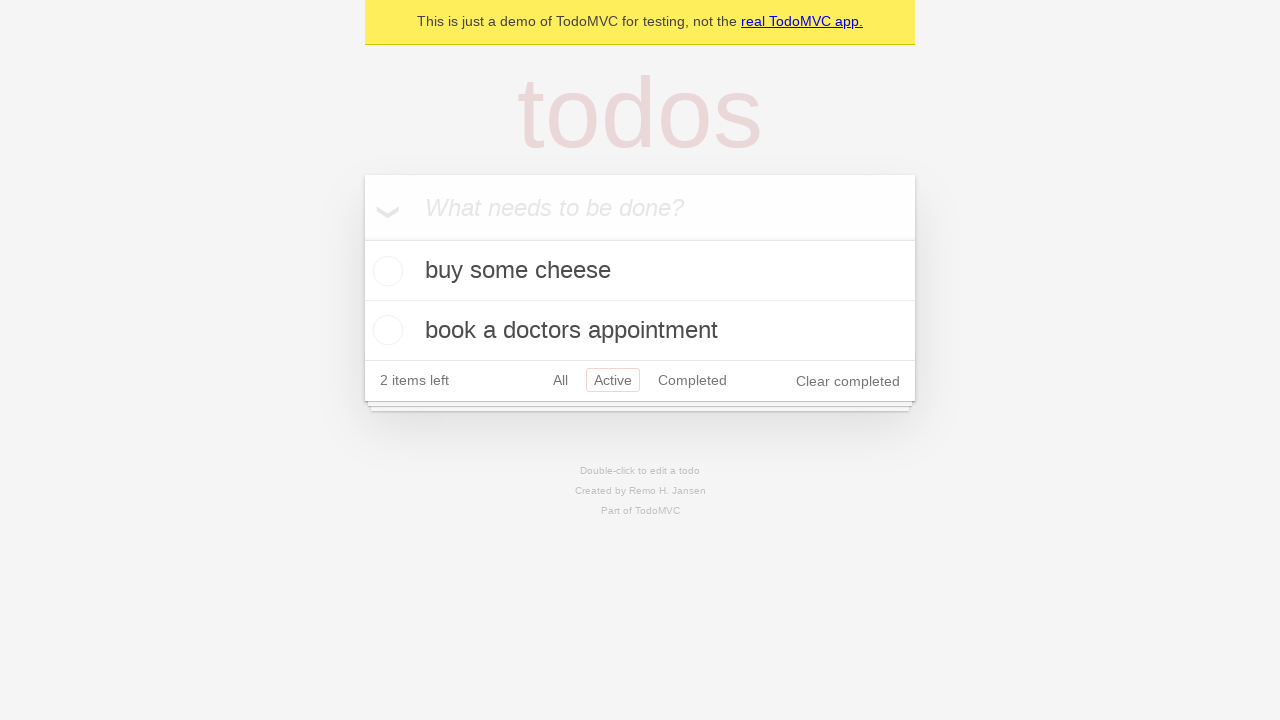

Filtered todo list loaded, displaying only active items
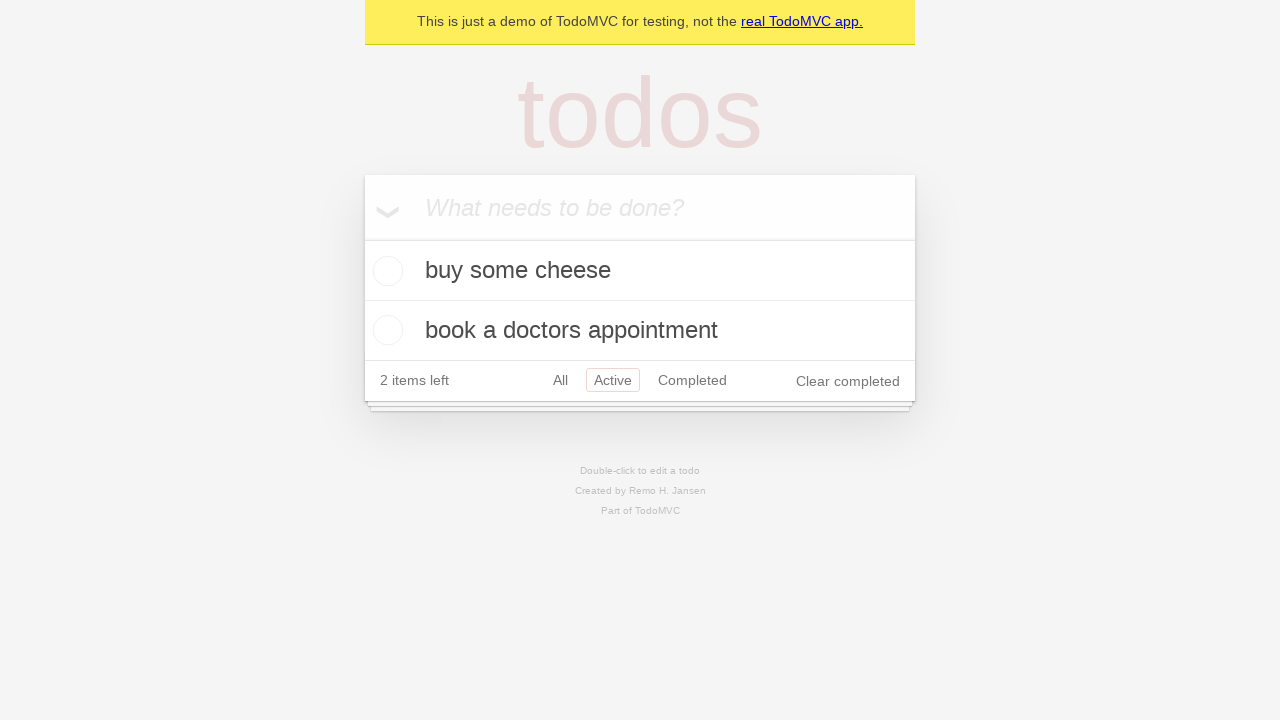

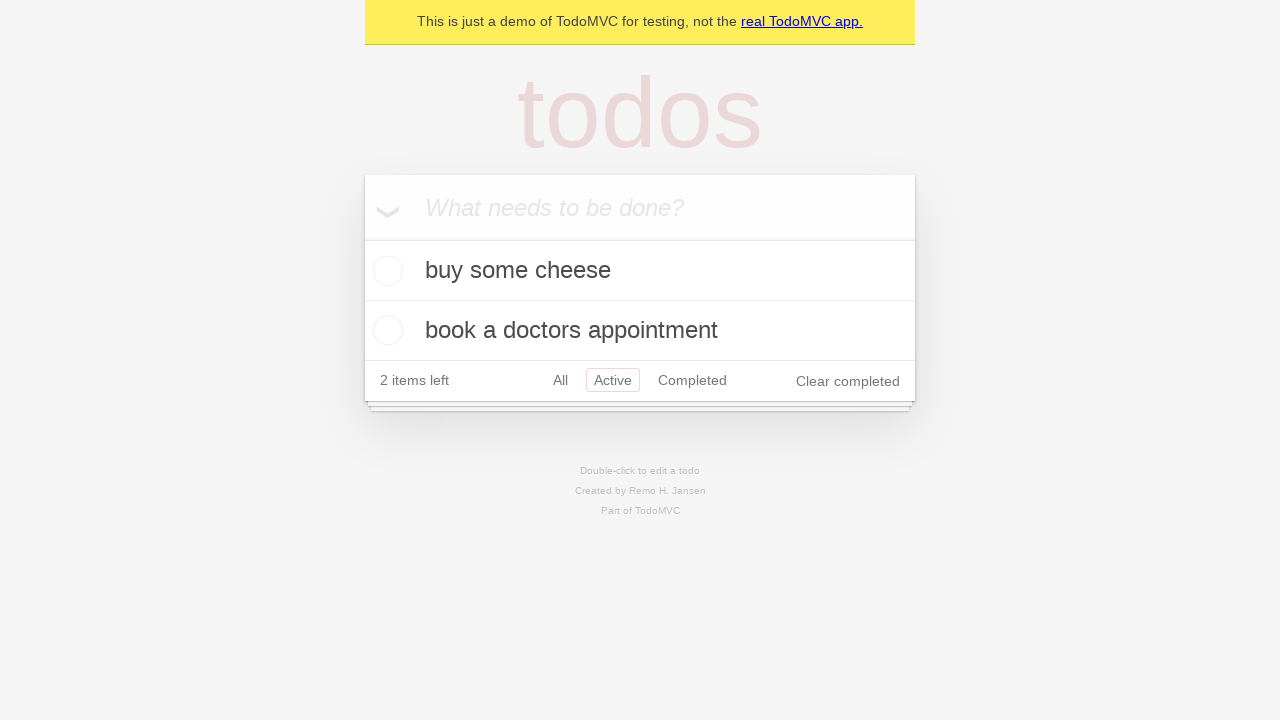